Navigates to a Stepik course page and retrieves the href attribute of the first link element found on the page

Starting URL: https://stepik.org/course/104774

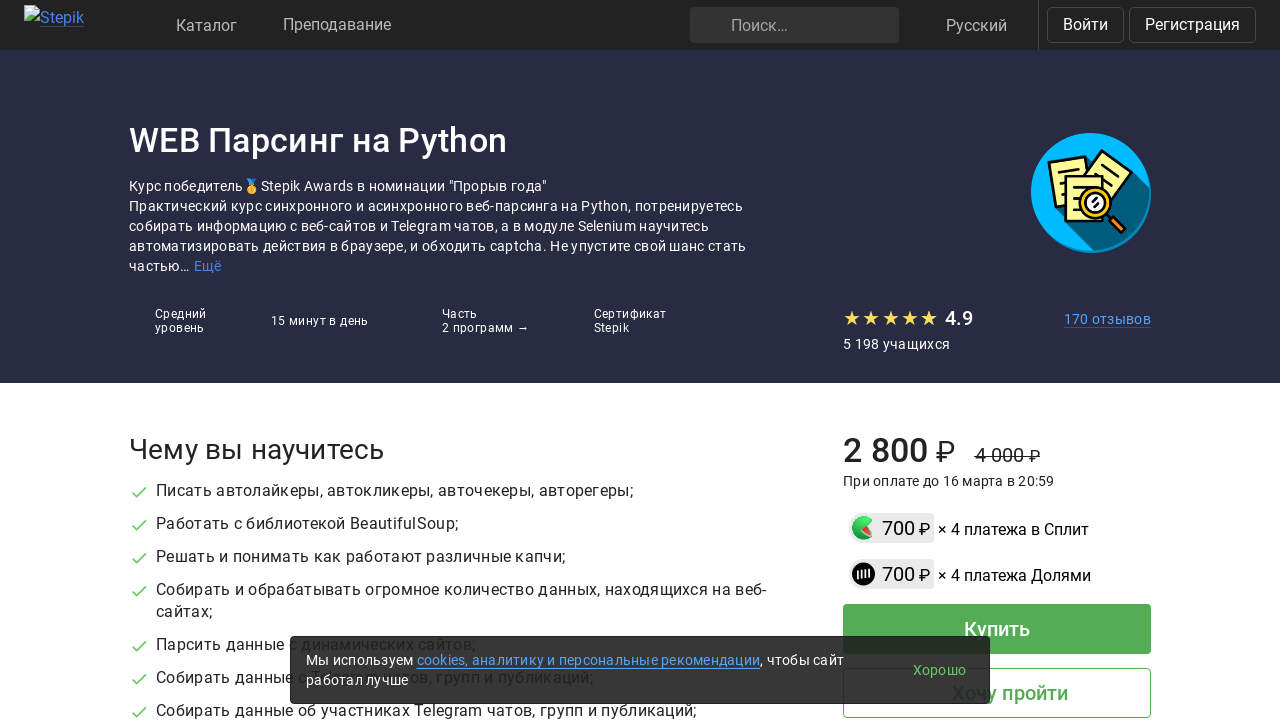

Navigated to Stepik course page at https://stepik.org/course/104774
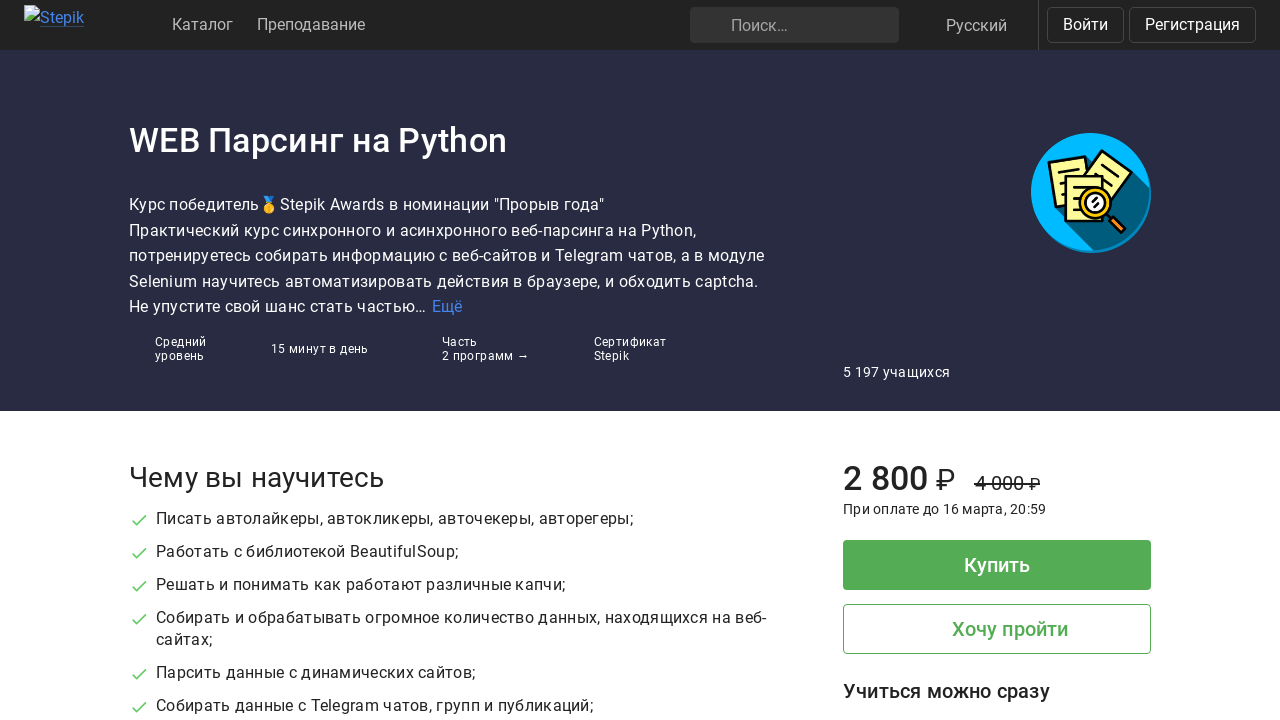

Located the first link element on the page
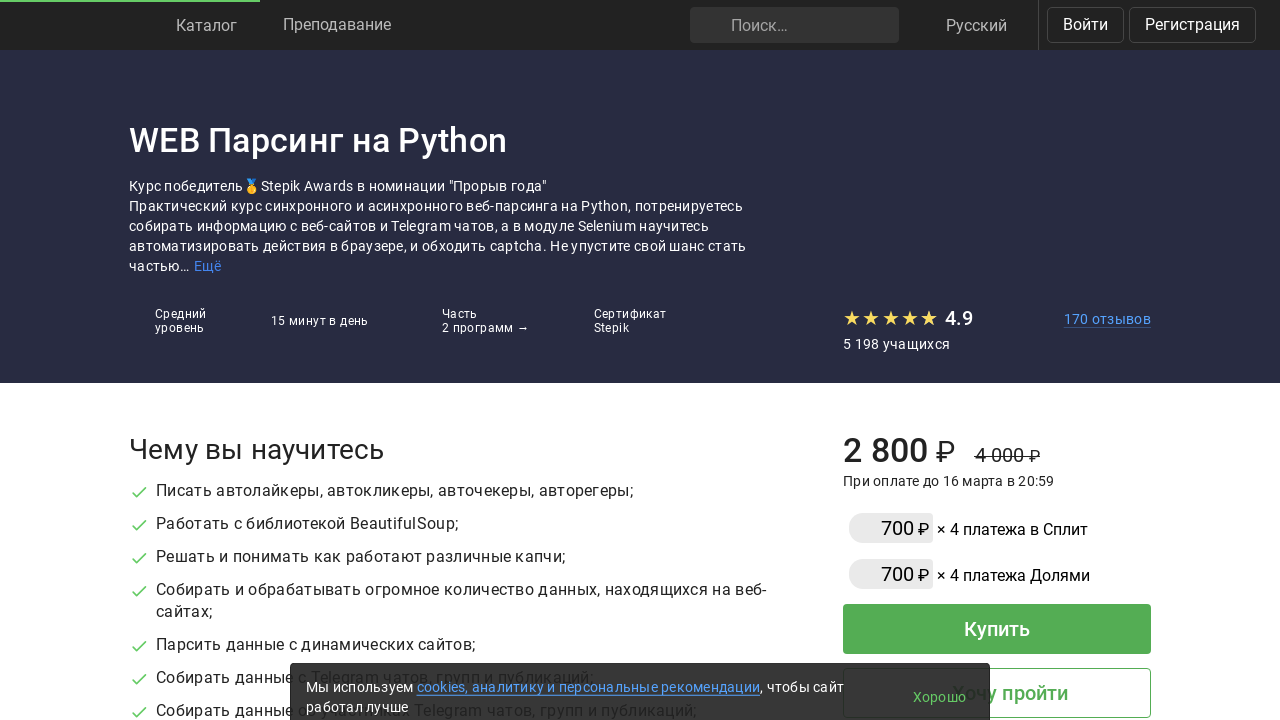

Retrieved href attribute: https://welcome.stepik.org/ru/privacy
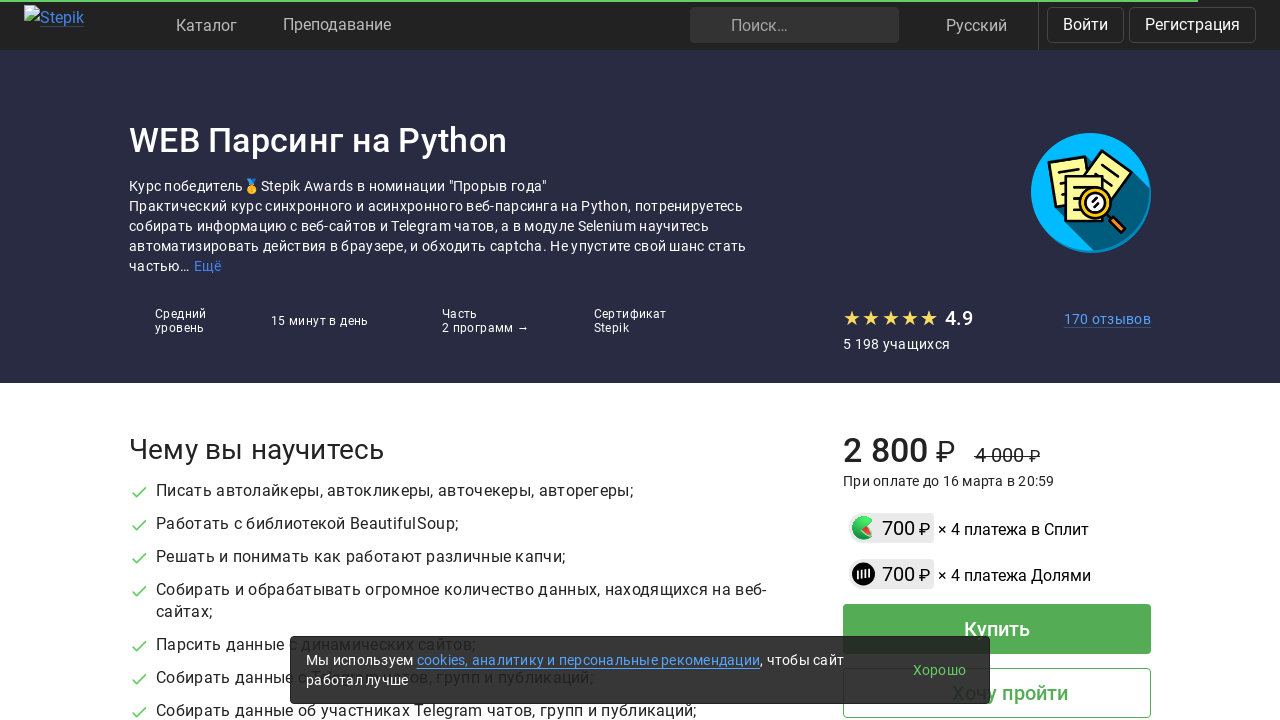

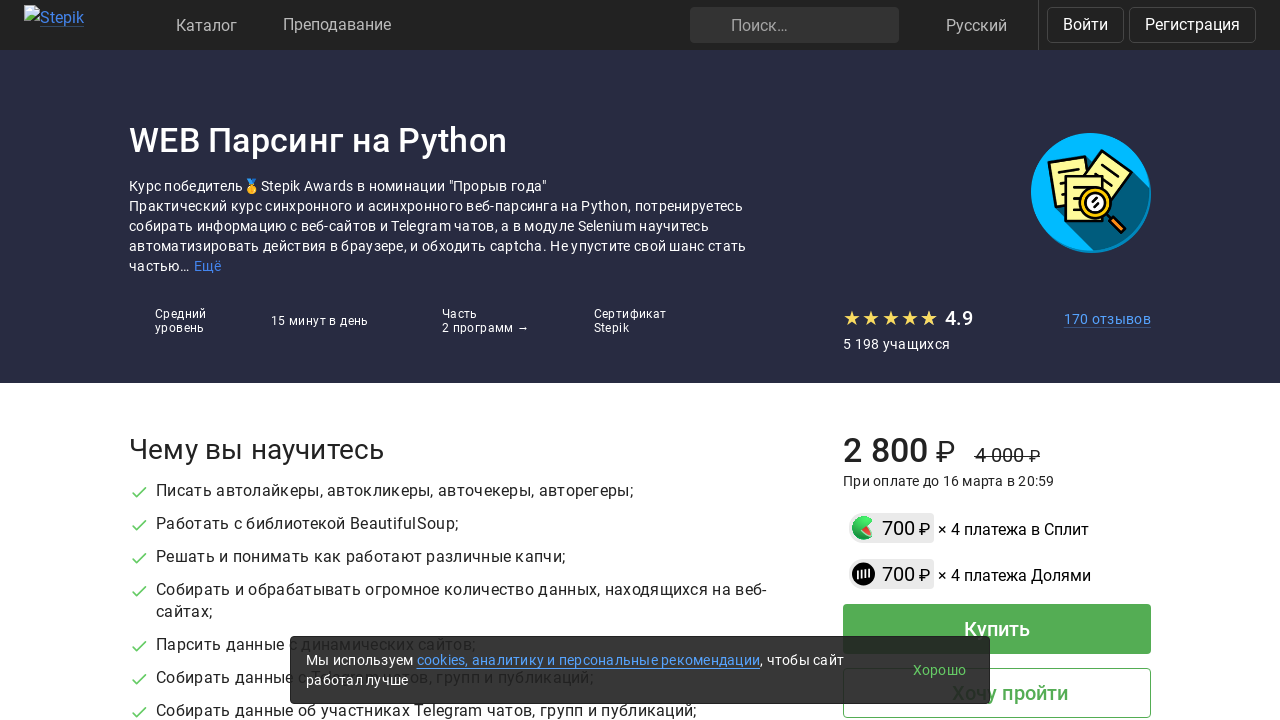